Tests switching between multiple browser windows by clicking a link that opens a new window, then switching to the original and new windows using index-based window handle selection.

Starting URL: http://the-internet.herokuapp.com/windows

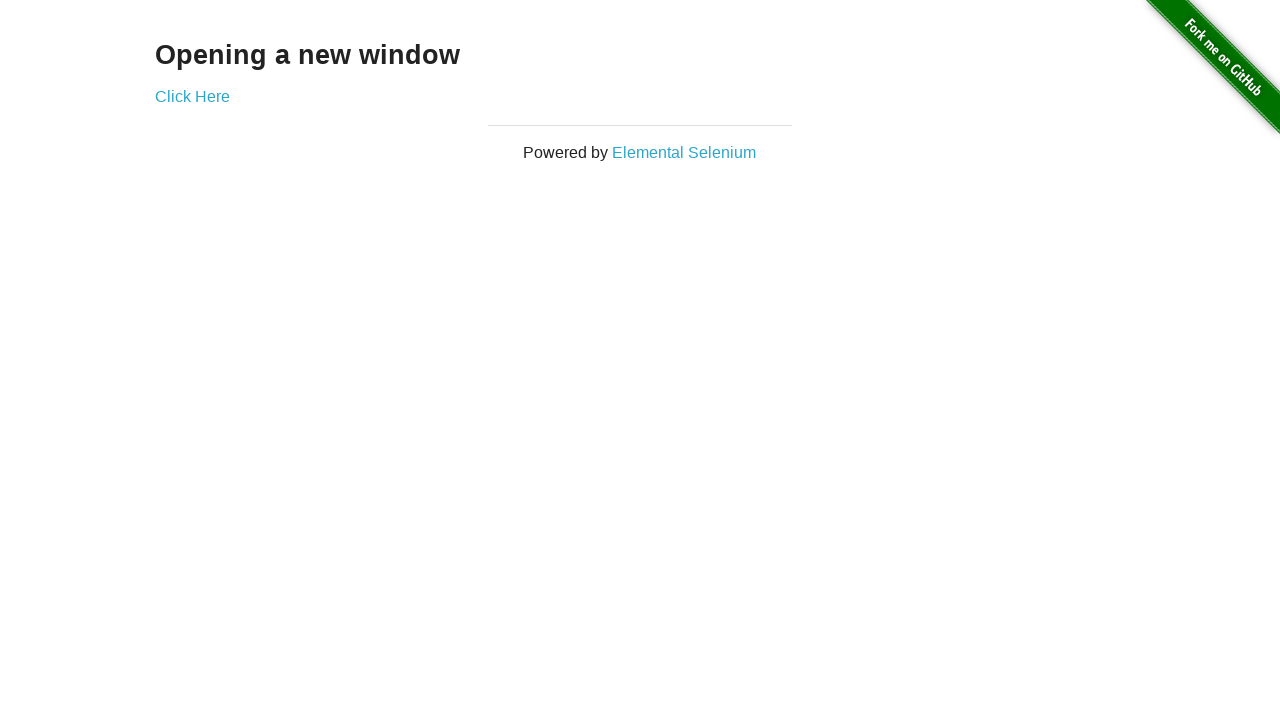

Clicked link that opens a new window at (192, 96) on .example a
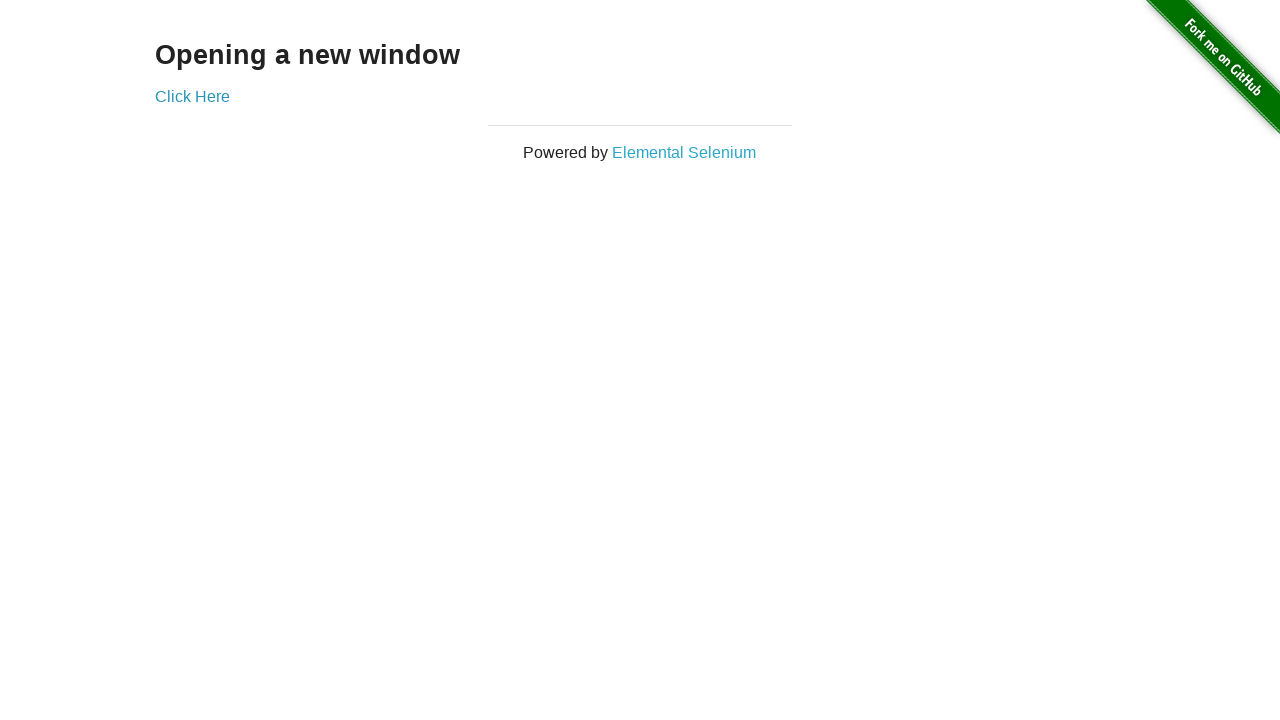

New window loaded completely
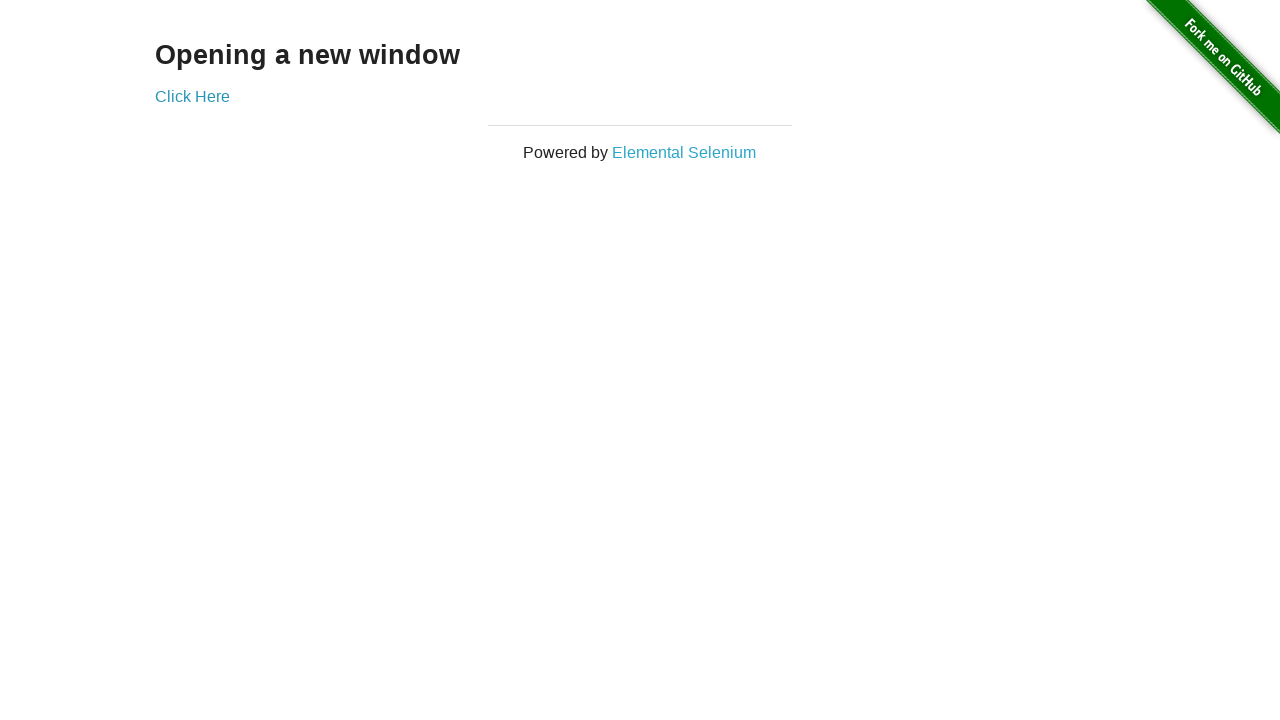

Verified original page title is not 'New Window'
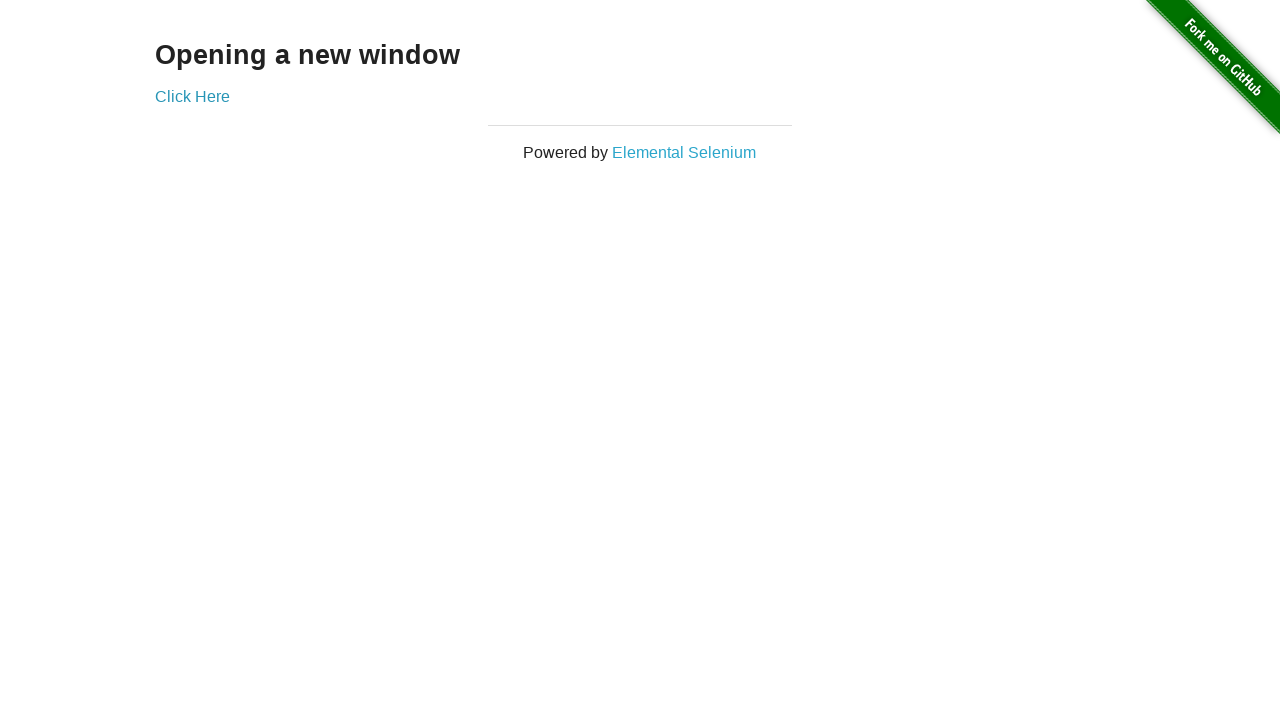

Verified new page title is 'New Window'
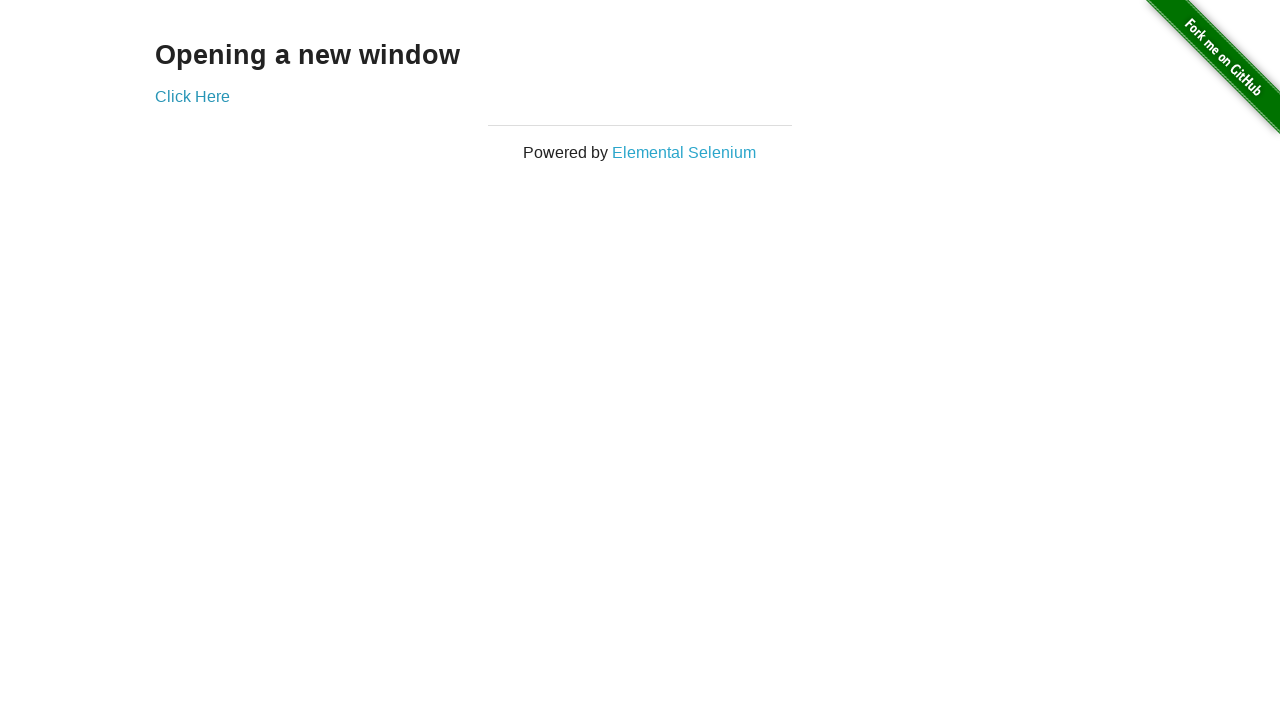

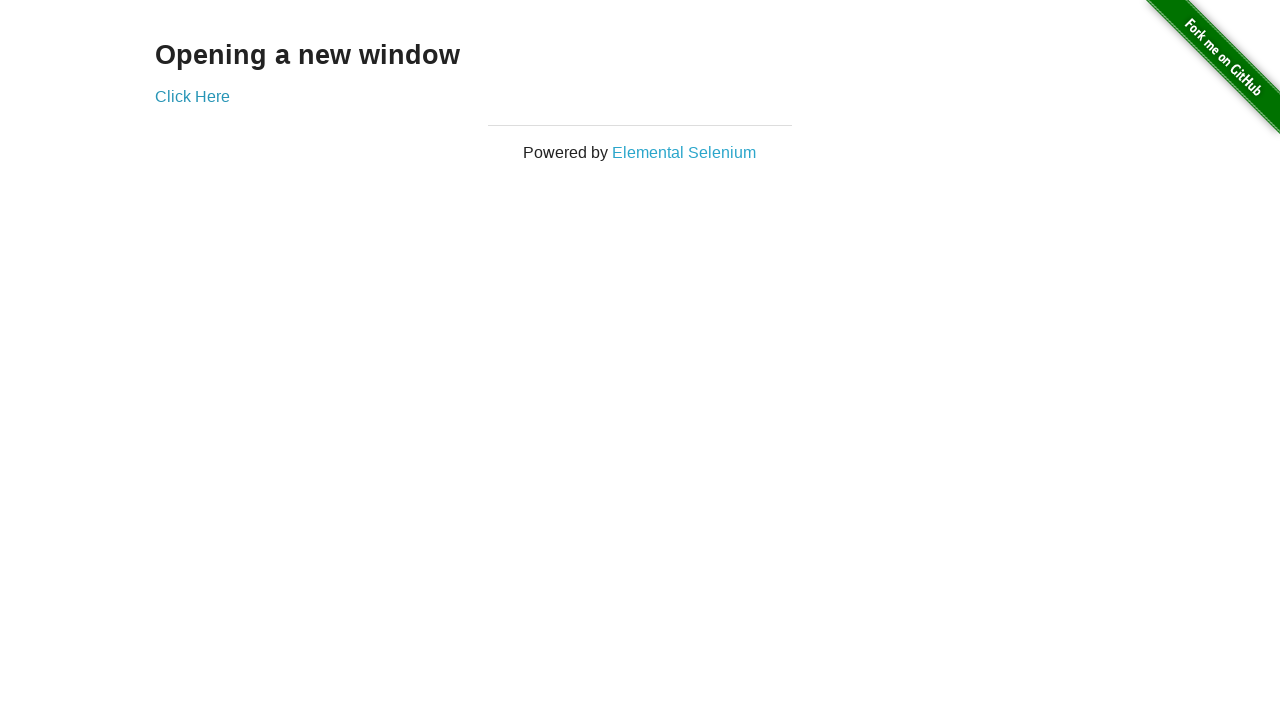